Navigates to ParaBank homepage and clicks the "Services" link to verify navigation

Starting URL: https://parabank.parasoft.com/parabank/index.htm

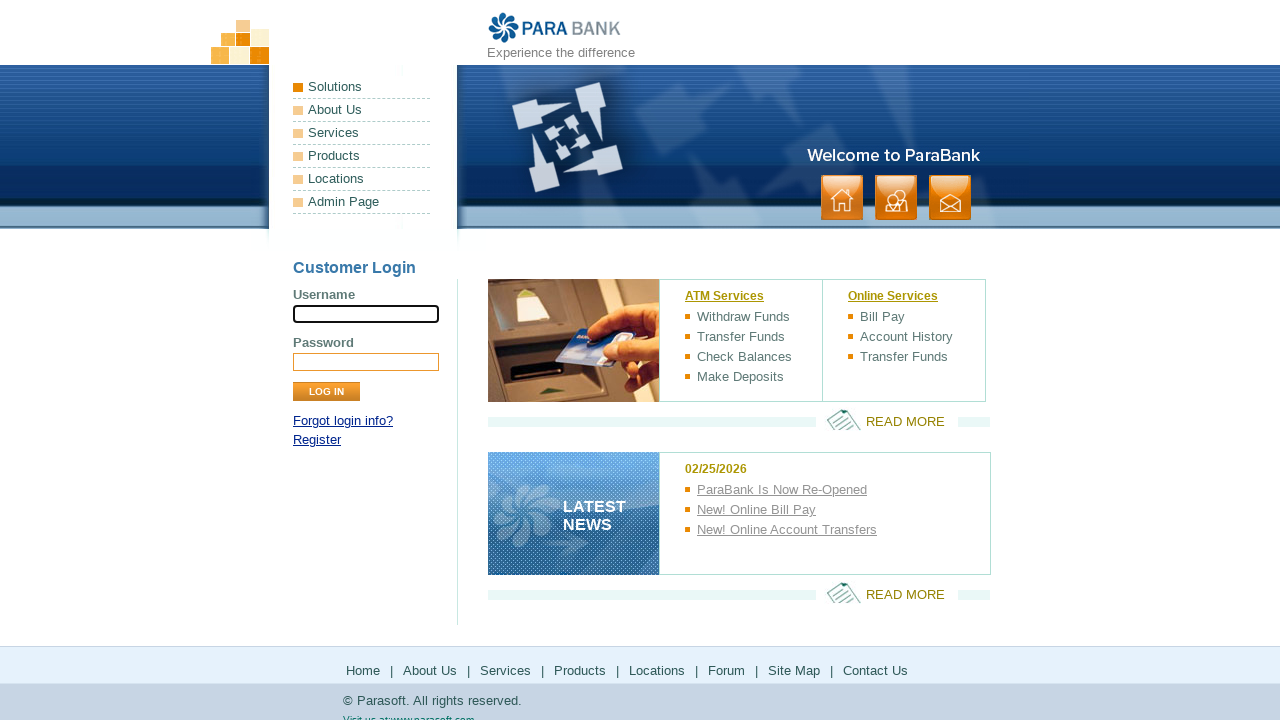

Clicked the 'Services' link at (362, 133) on text=Services
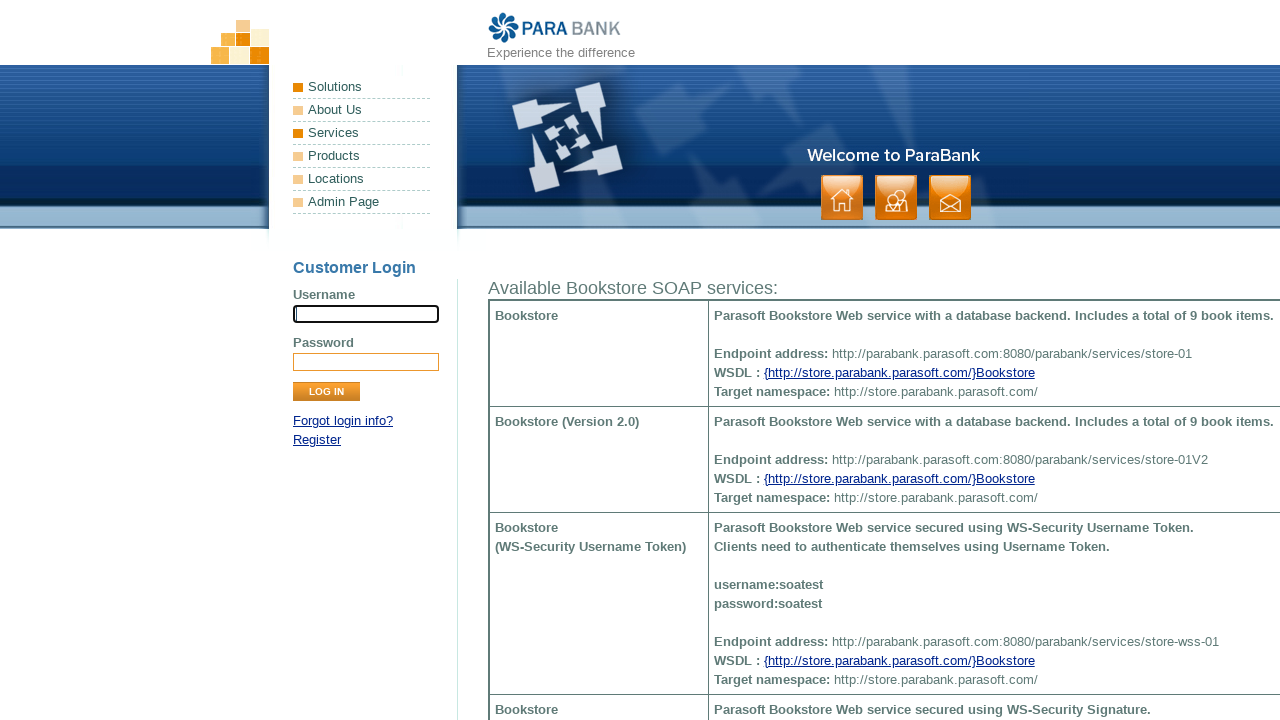

Services page loaded successfully (networkidle)
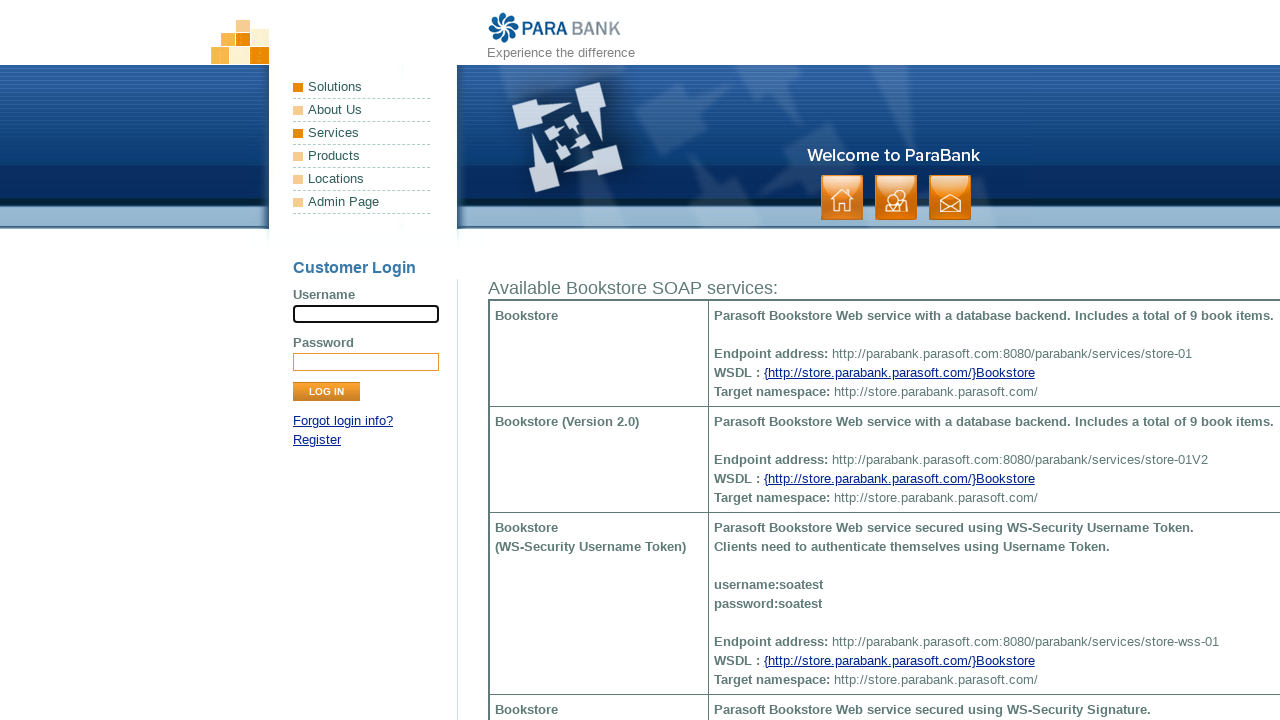

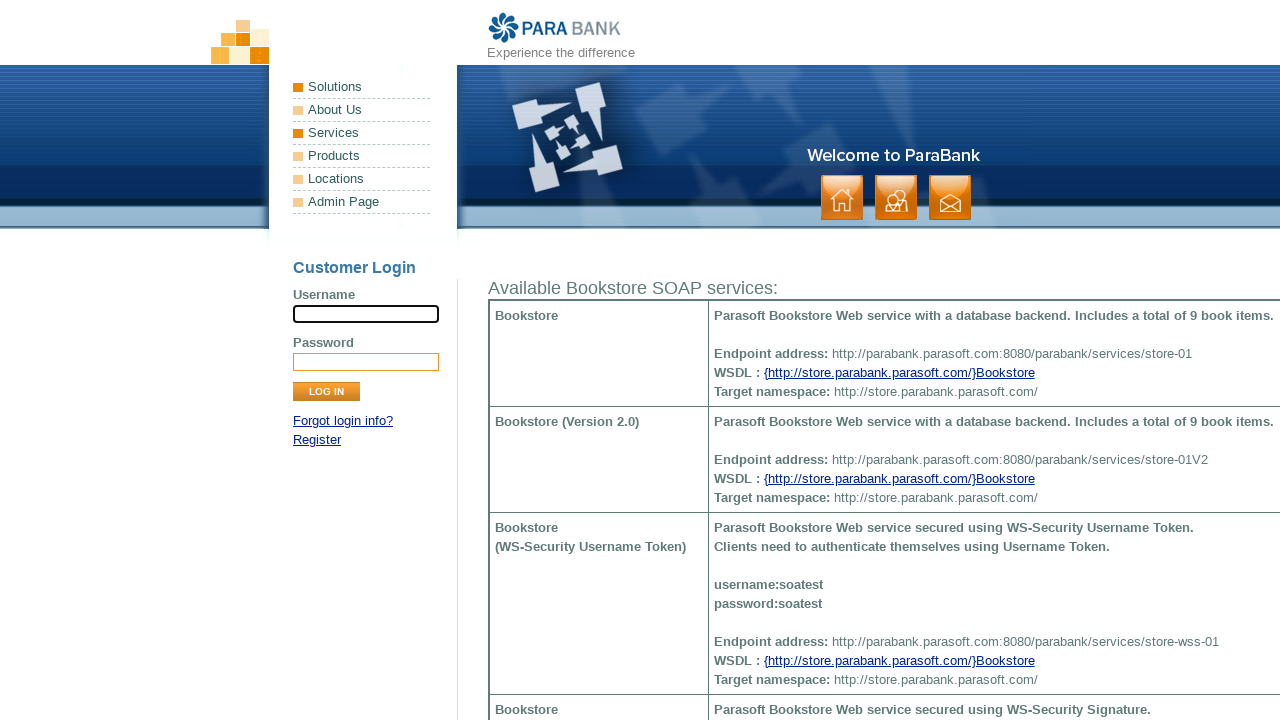